Tests JavaScript Prompt popup by clicking the JS Prompt button, dismissing/canceling the prompt without entering text, and verifying the result message shows null was entered

Starting URL: https://the-internet.herokuapp.com/javascript_alerts

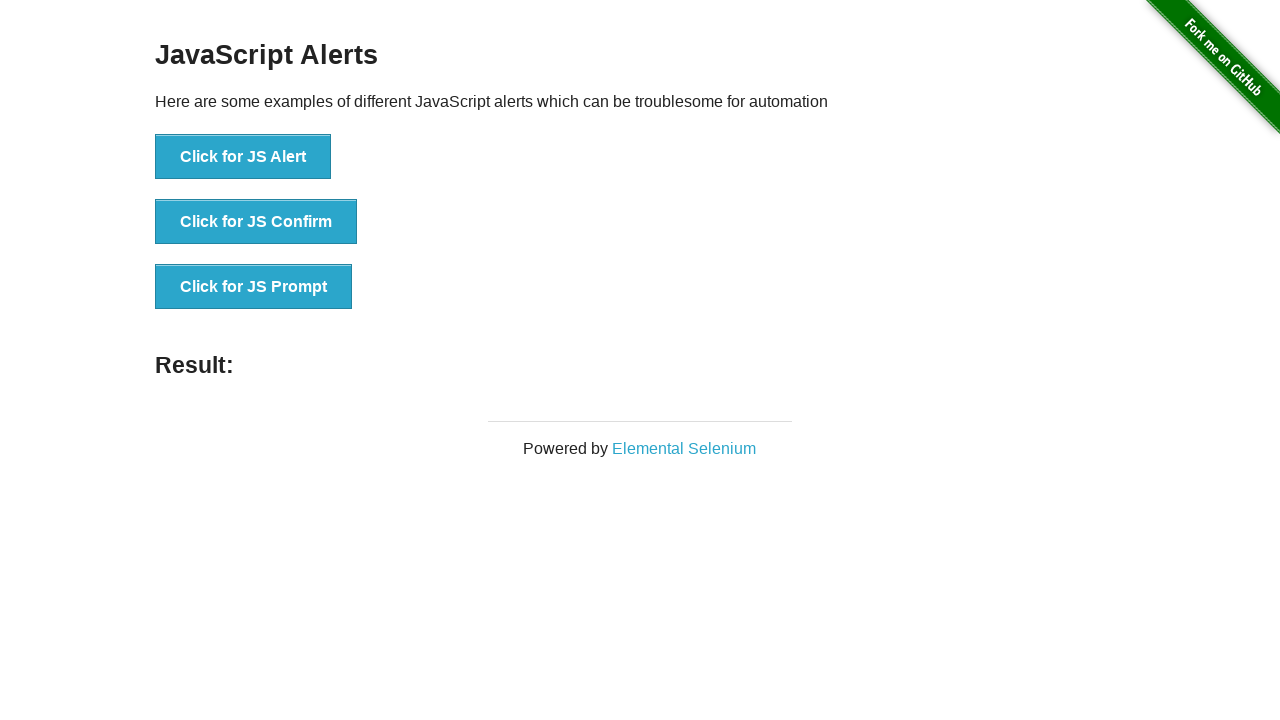

Set up dialog handler to dismiss prompts
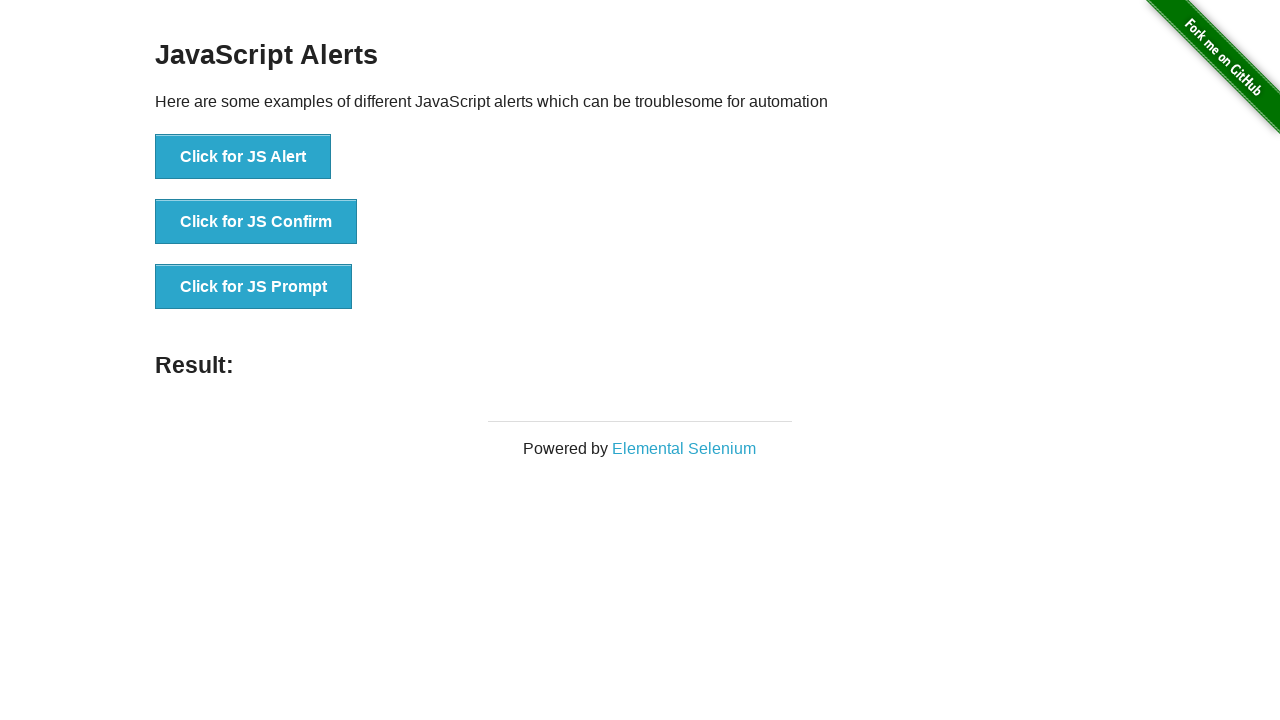

Clicked JS Prompt button to trigger JavaScript prompt at (254, 287) on button[onclick*=jsPrompt]
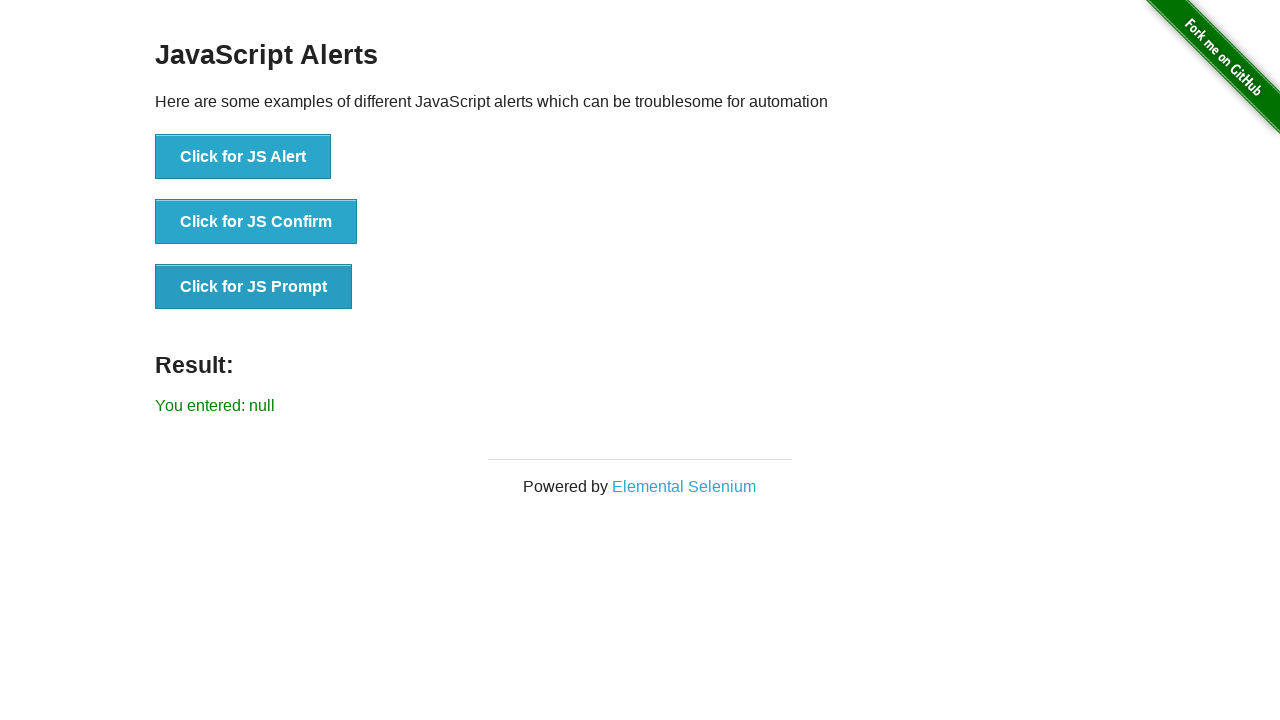

Result label appeared after dismissing prompt without entering text
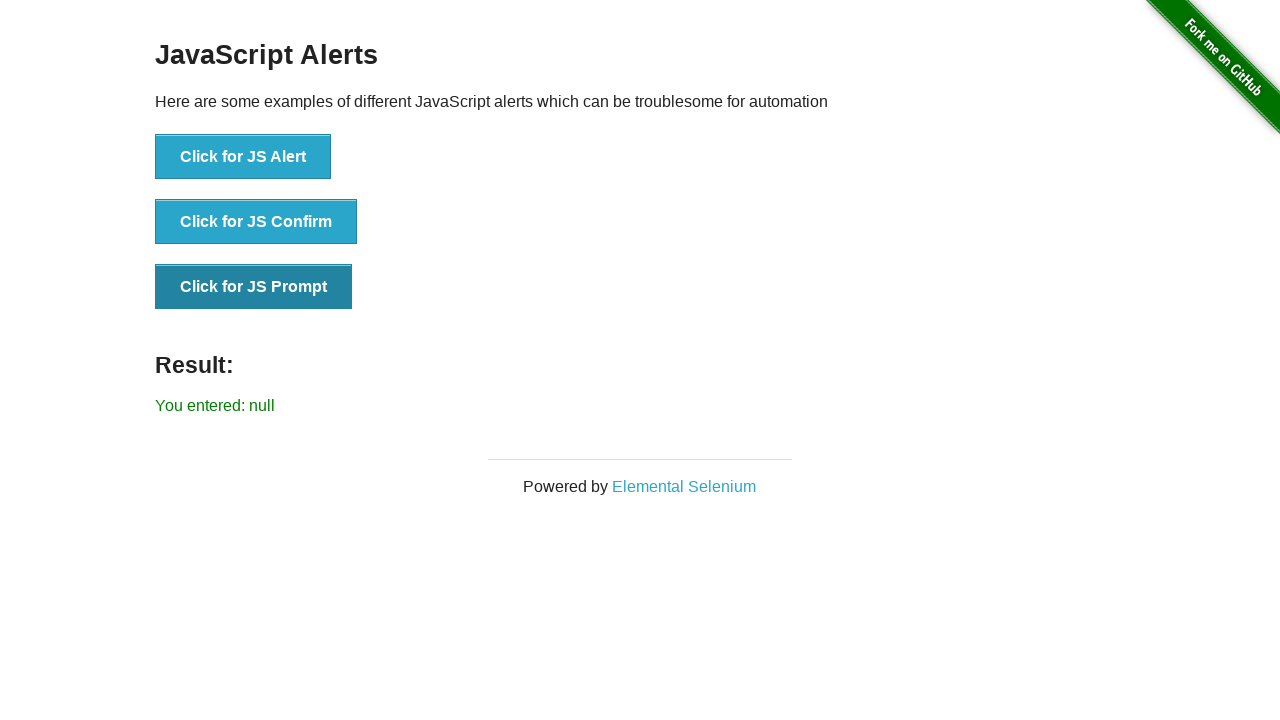

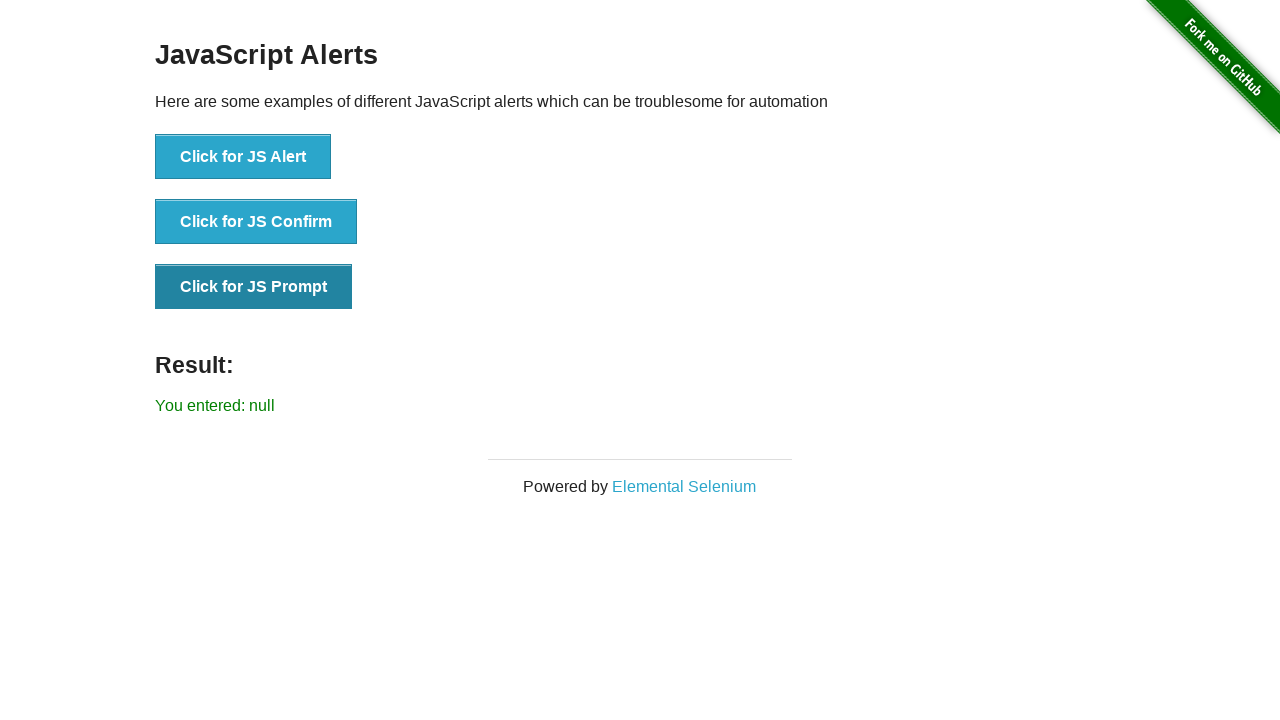